Tests a practice form by filling in first name, last name, and selecting a gender option

Starting URL: https://www.techlistic.com/p/selenium-practice-form.html

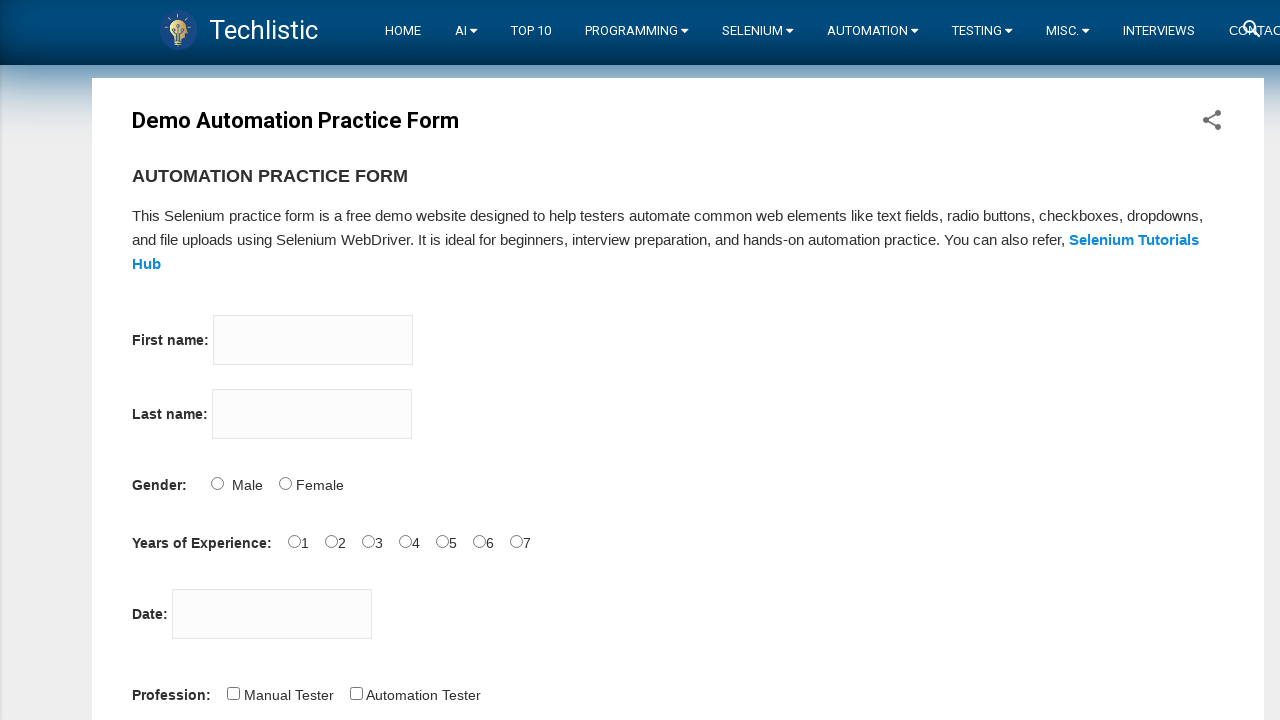

Filled first name field with 'Akash' on input[name='firstname']
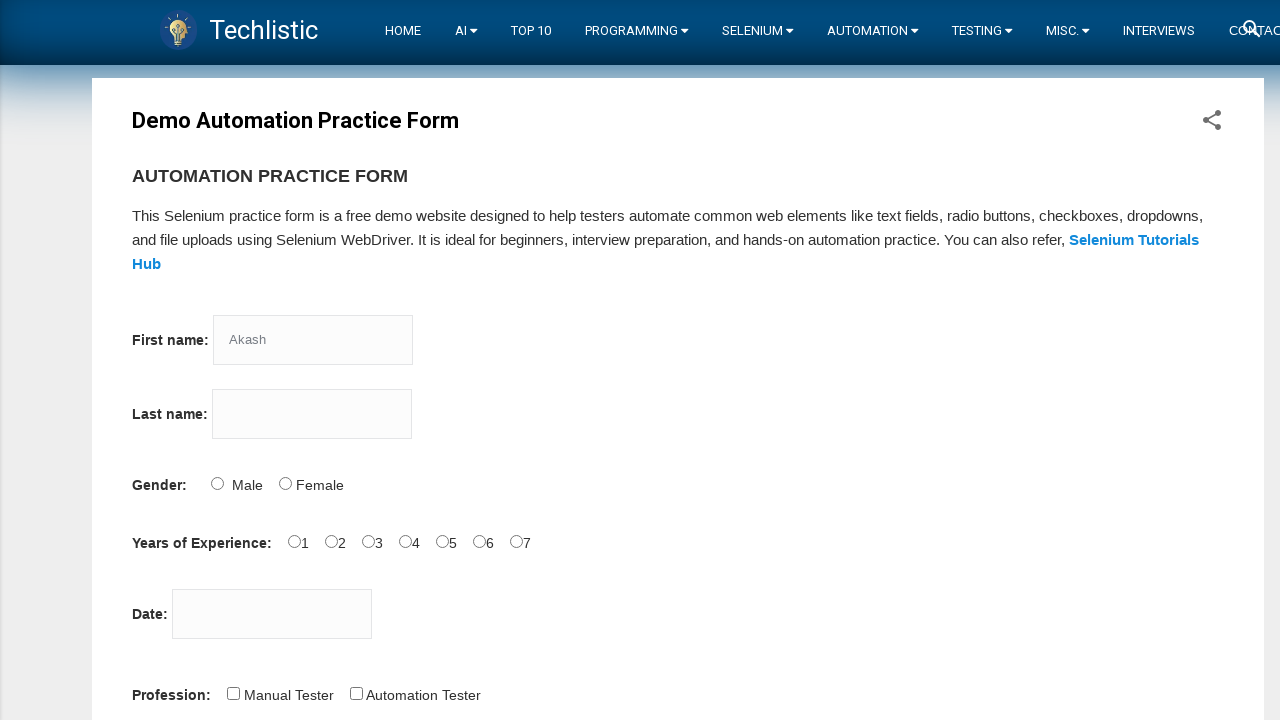

Filled last name field with 'Kumar' on input[name='lastname']
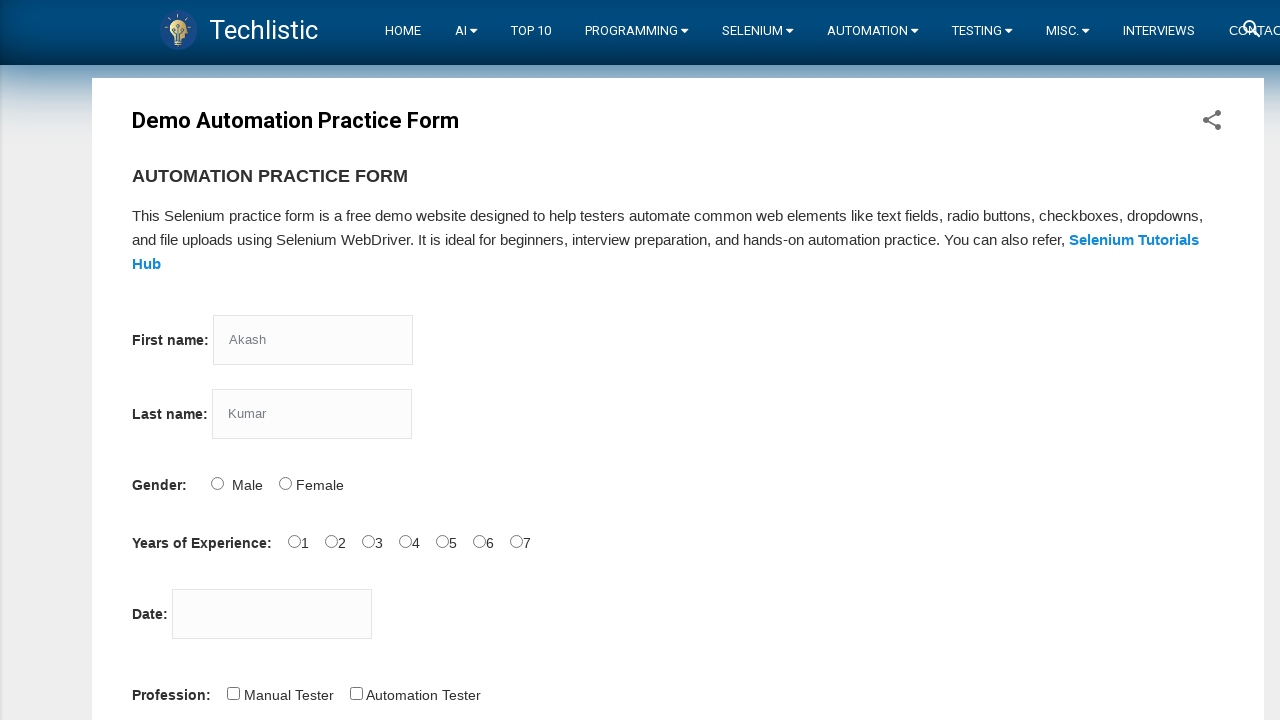

Selected male gender option at (217, 483) on #sex-0
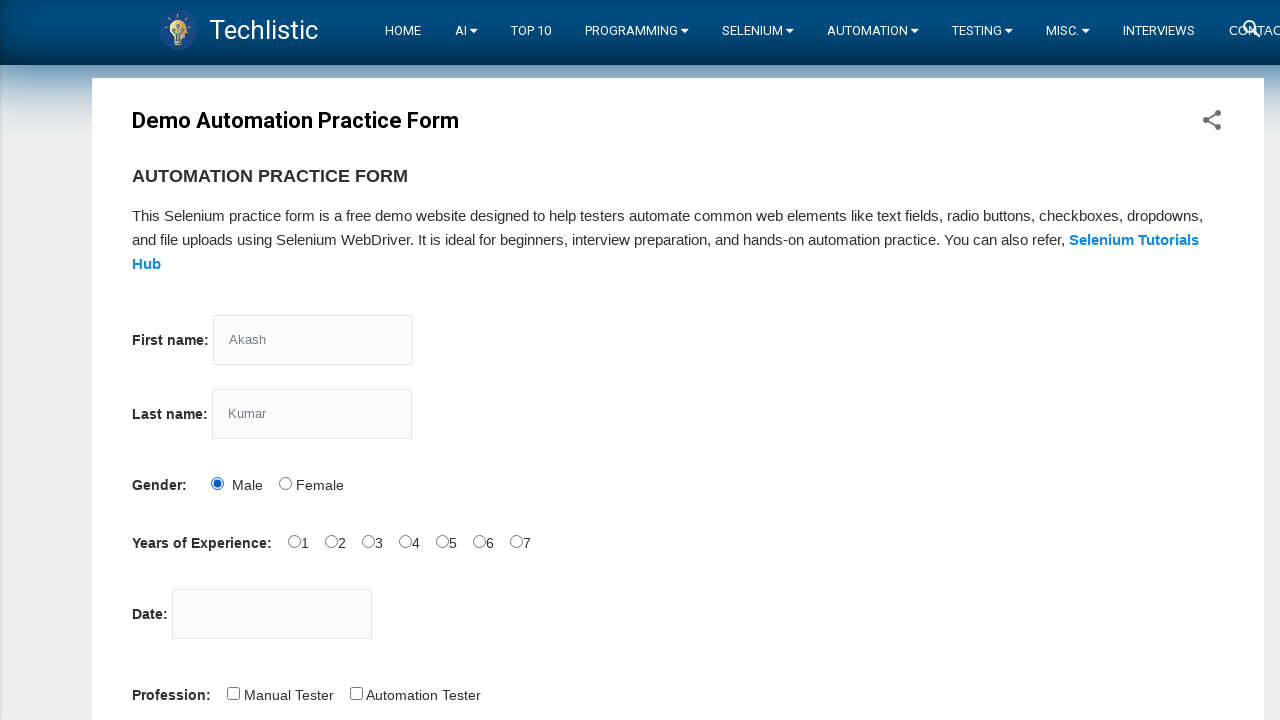

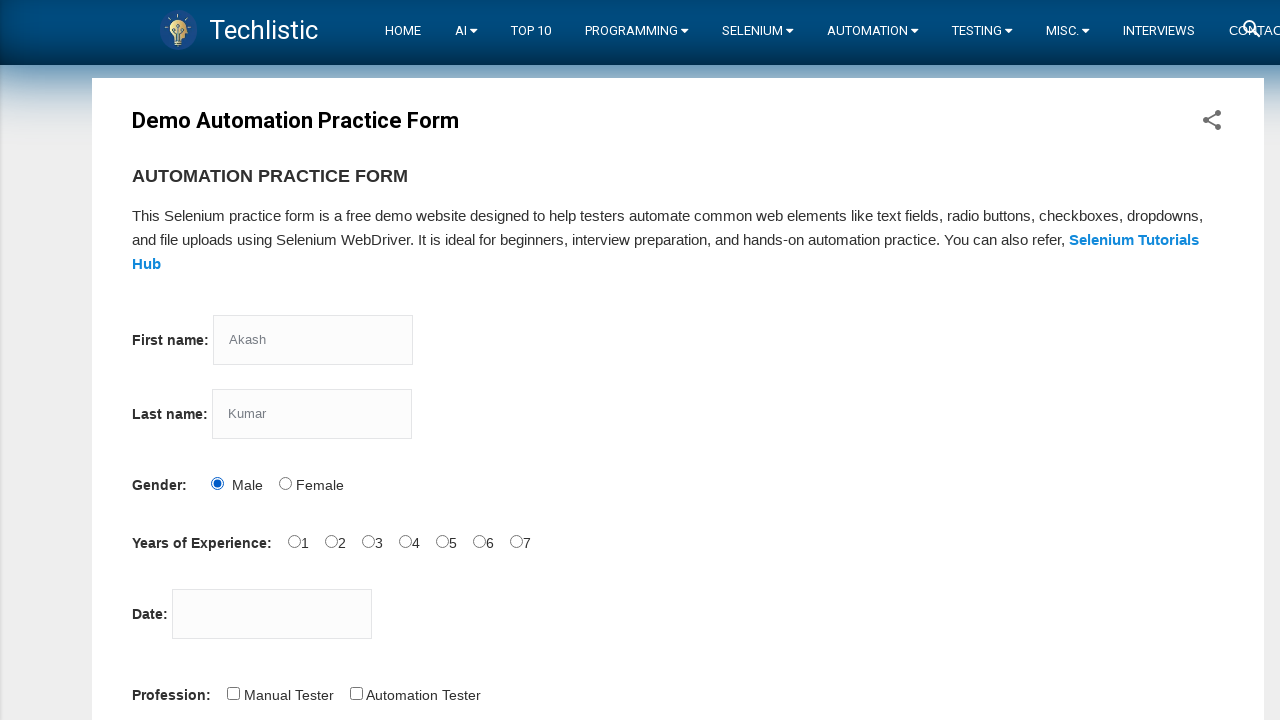